Tests the flight booking flow on BlazeDemo by selecting origin and destination cities, choosing a flight, filling payment details including card type and name, and completing the purchase.

Starting URL: https://www.blazedemo.com/

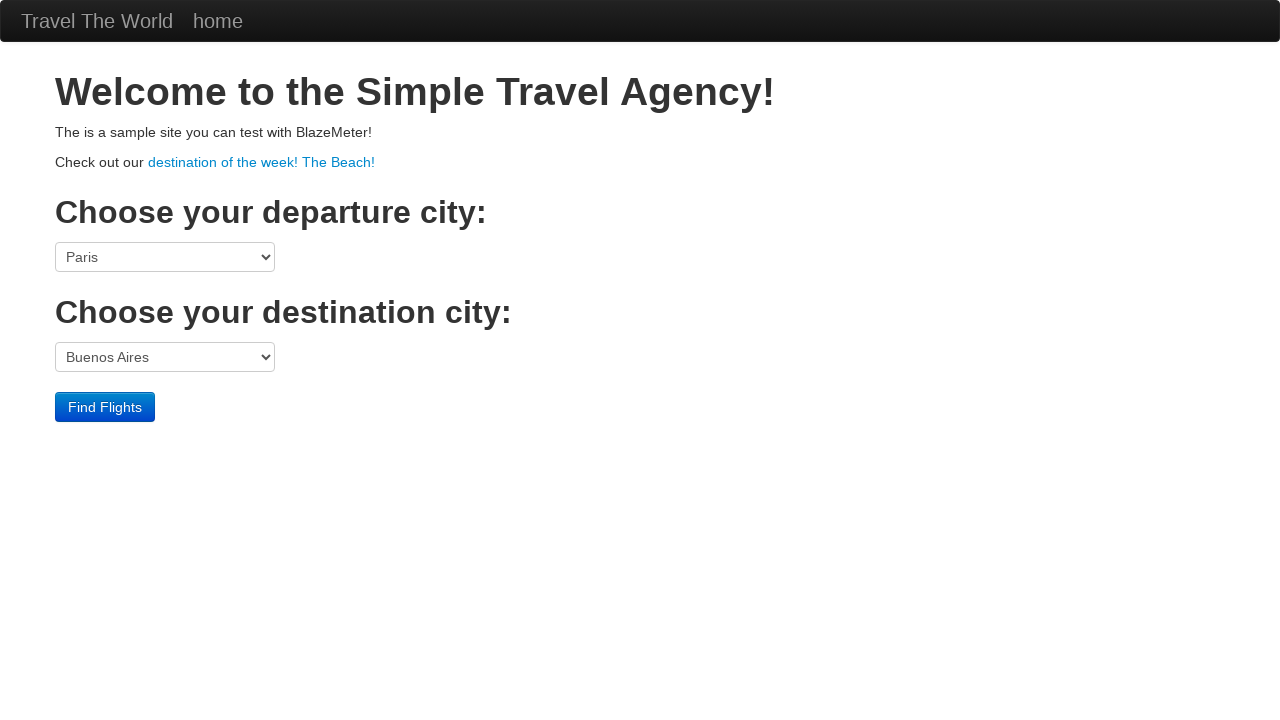

Clicked on origin port dropdown at (165, 257) on select[name='fromPort']
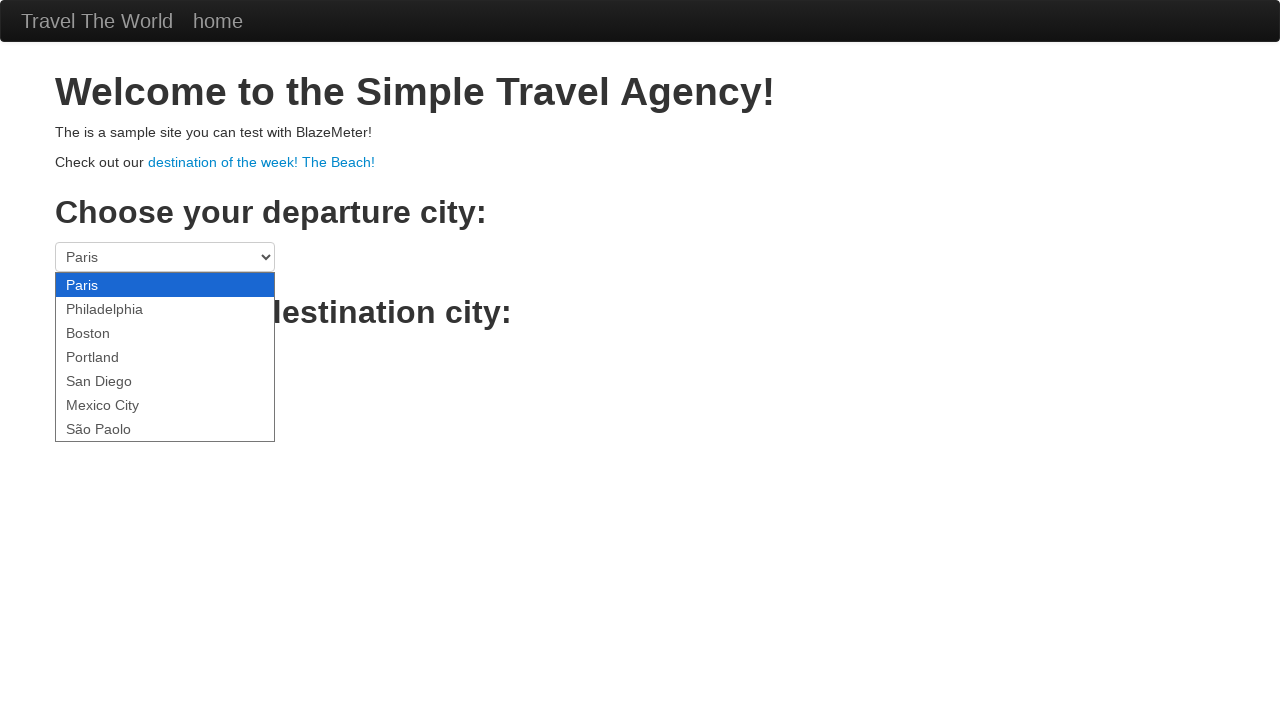

Selected São Paolo as origin city on select[name='fromPort']
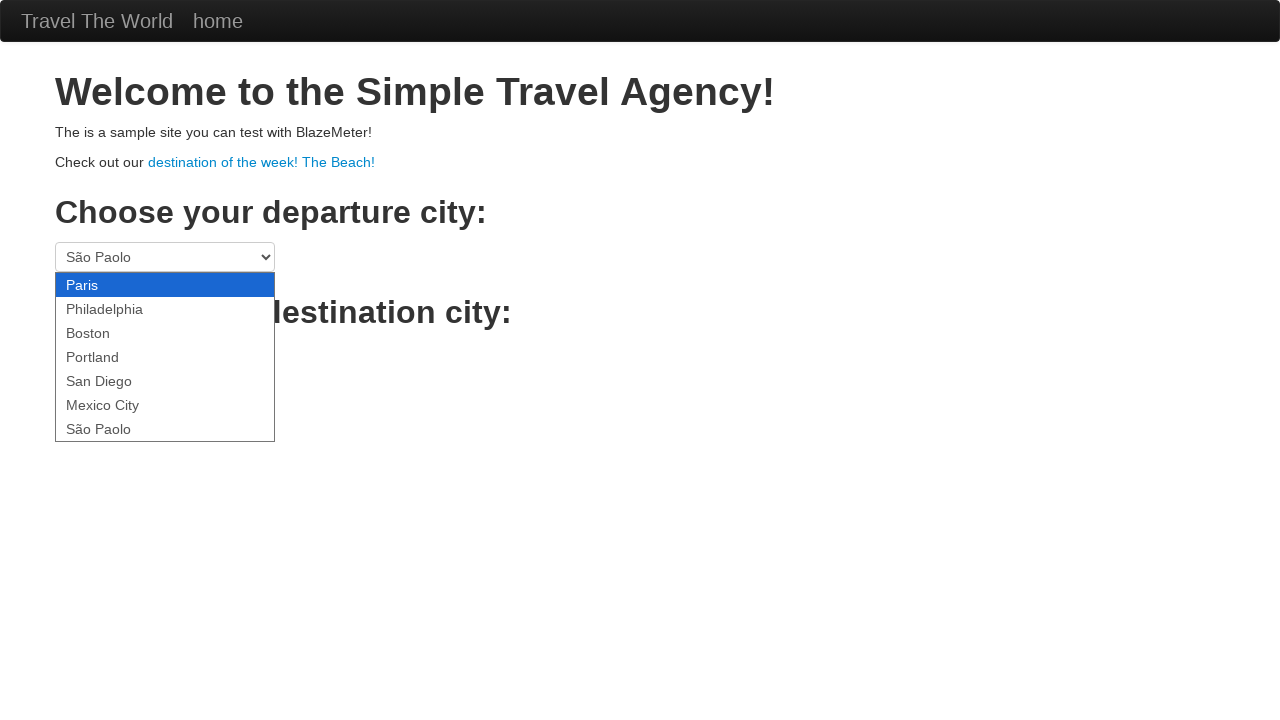

Clicked on destination port dropdown at (165, 357) on select[name='toPort']
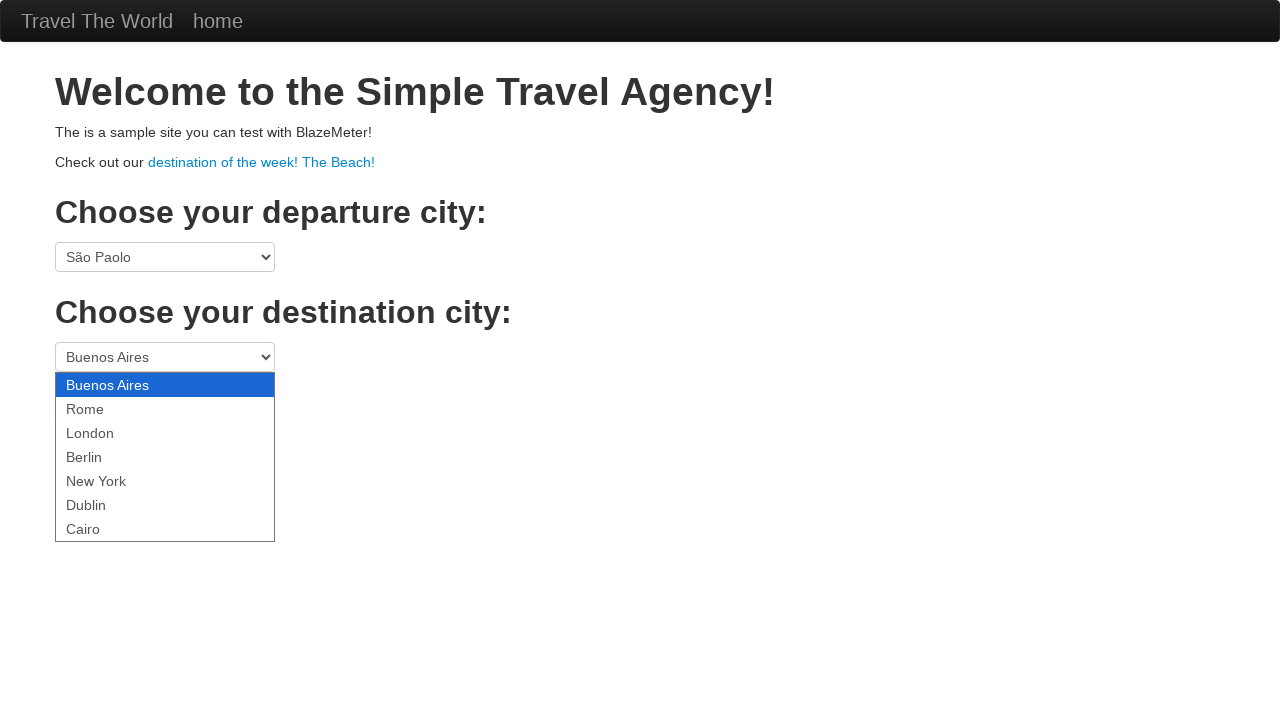

Selected Cairo as destination city on select[name='toPort']
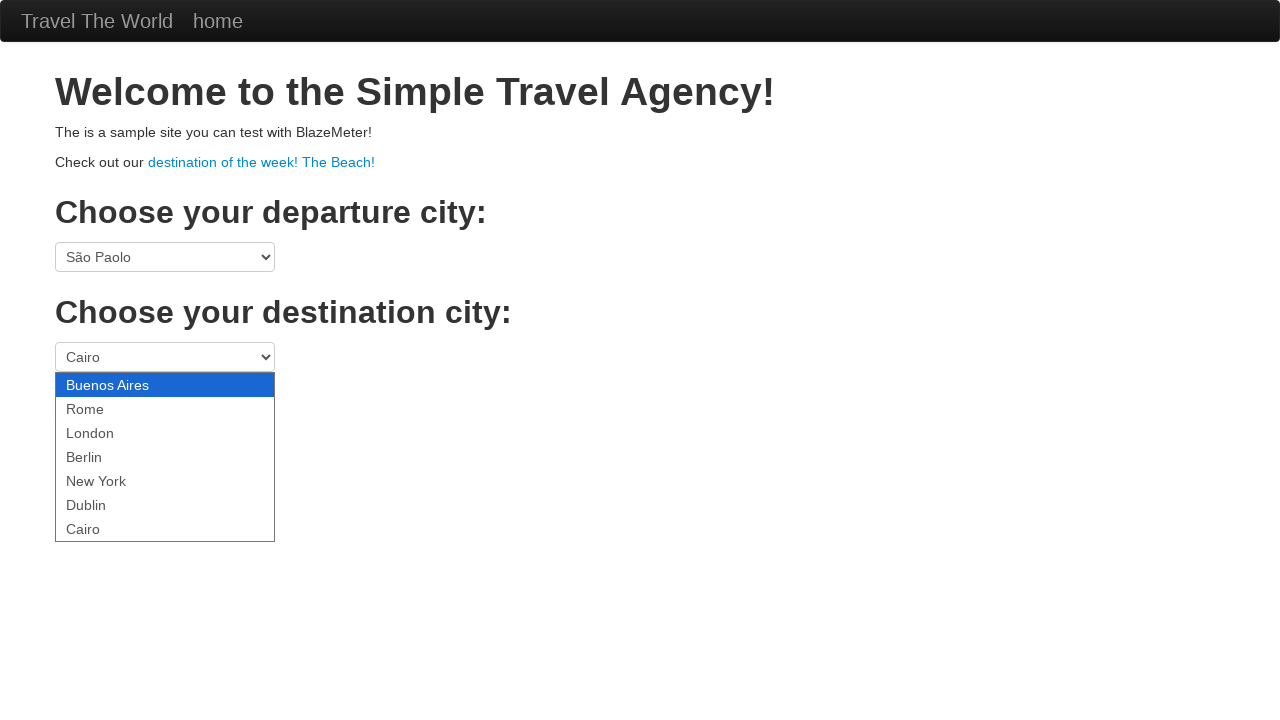

Clicked Find Flights button at (105, 407) on .btn-primary
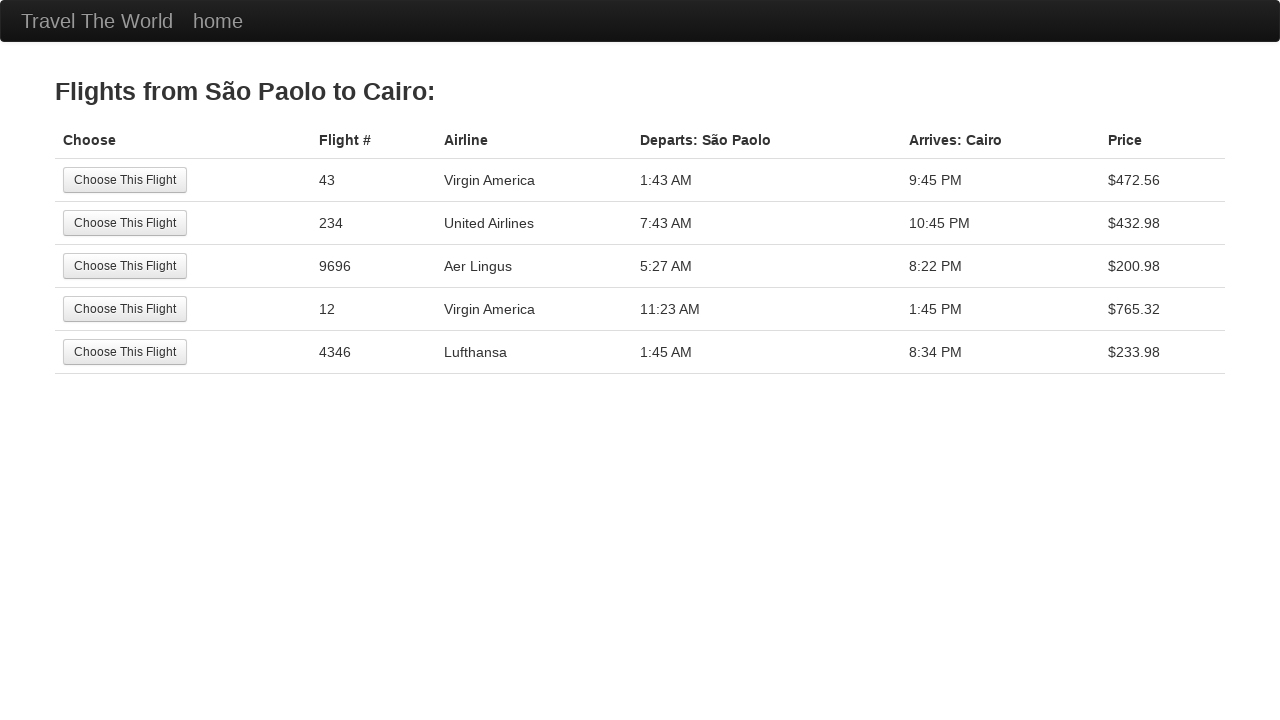

Flights list loaded
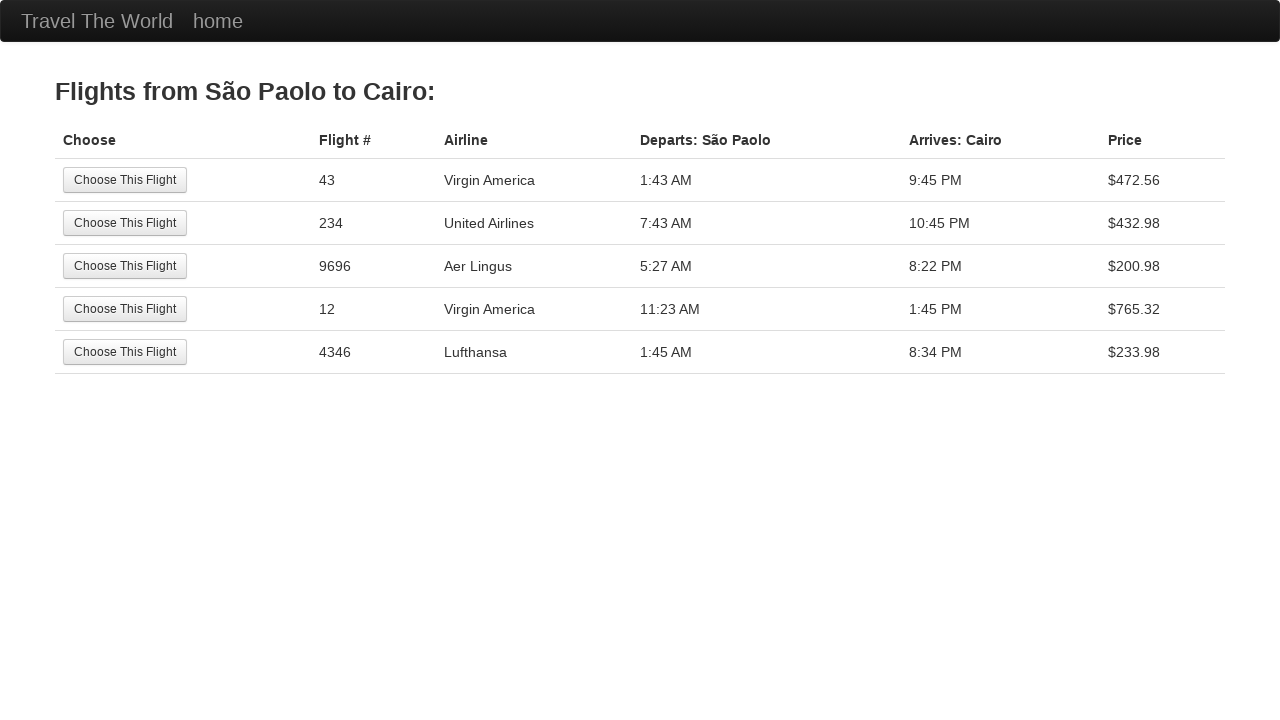

Selected first flight from the list at (125, 180) on tr:nth-child(1) .btn
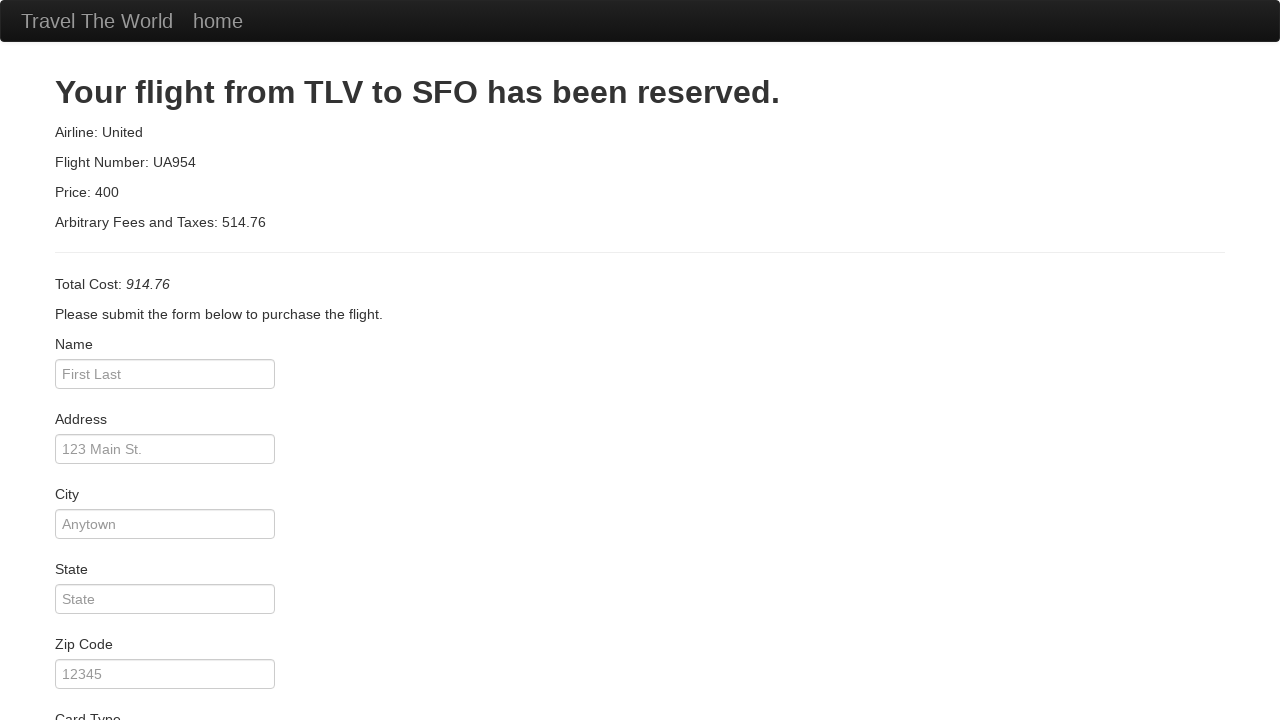

Payment page loaded
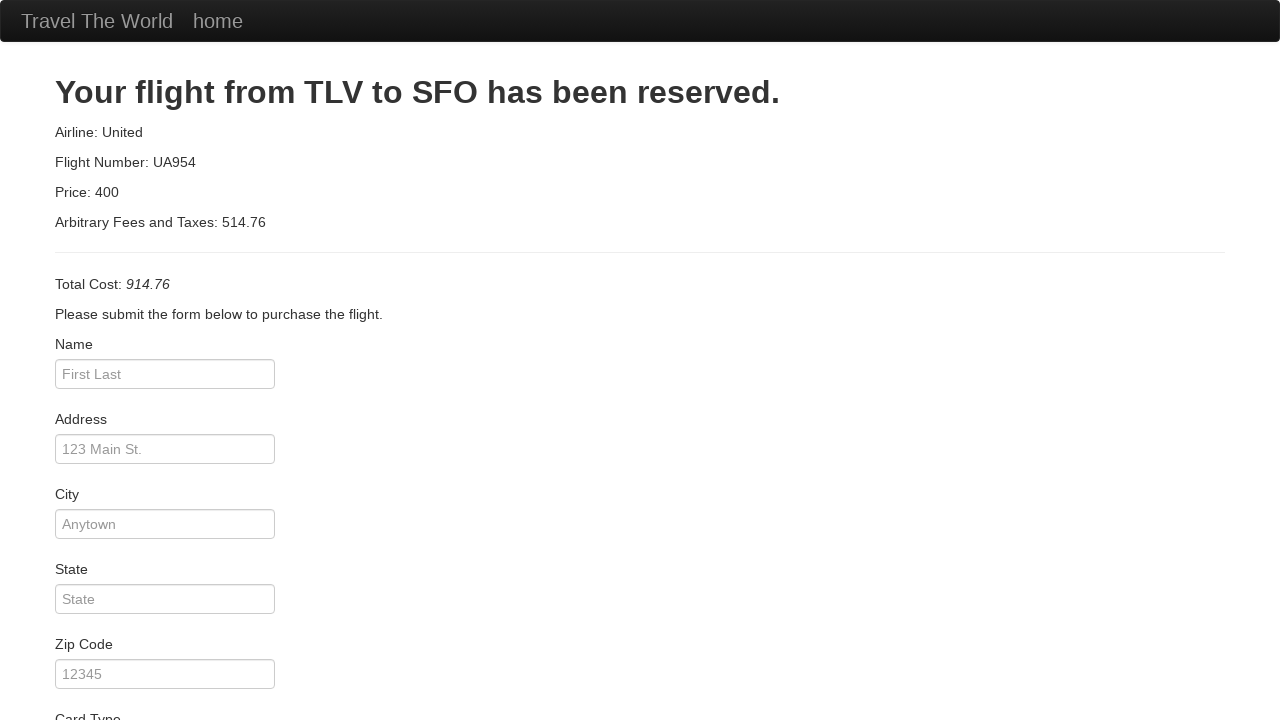

Clicked on card type dropdown at (165, 360) on #cardType
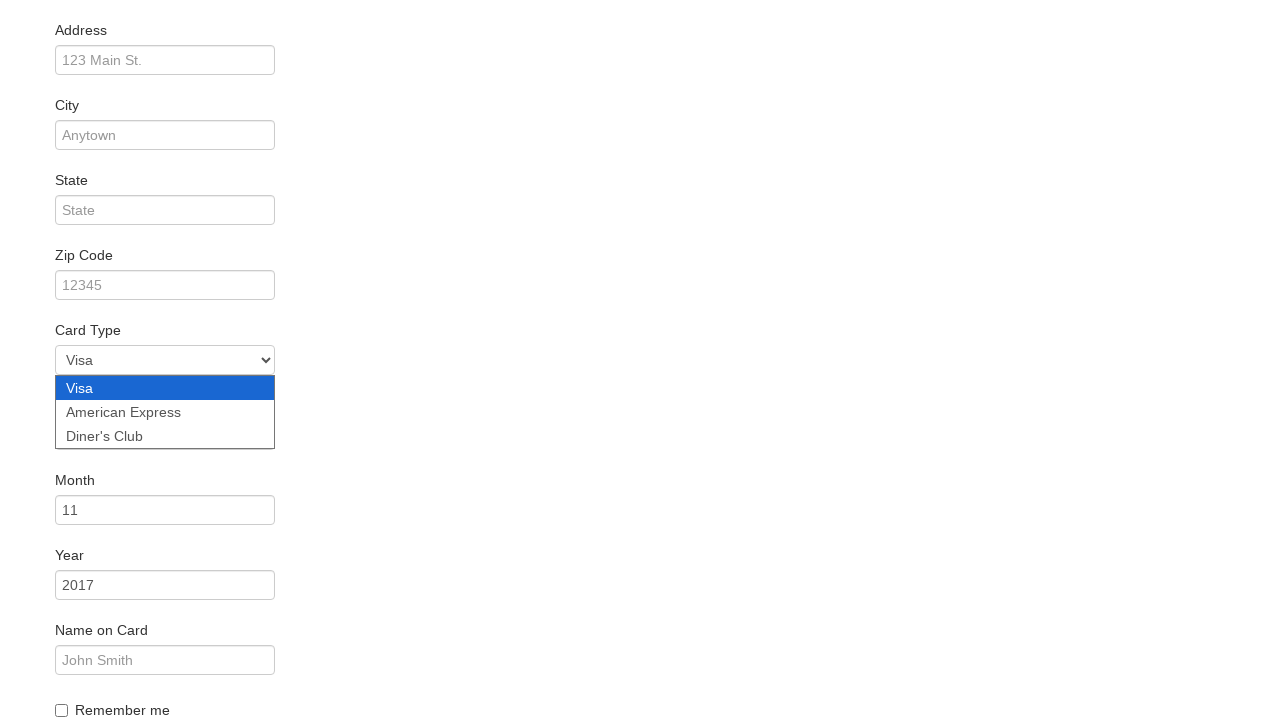

Selected American Express as card type on #cardType
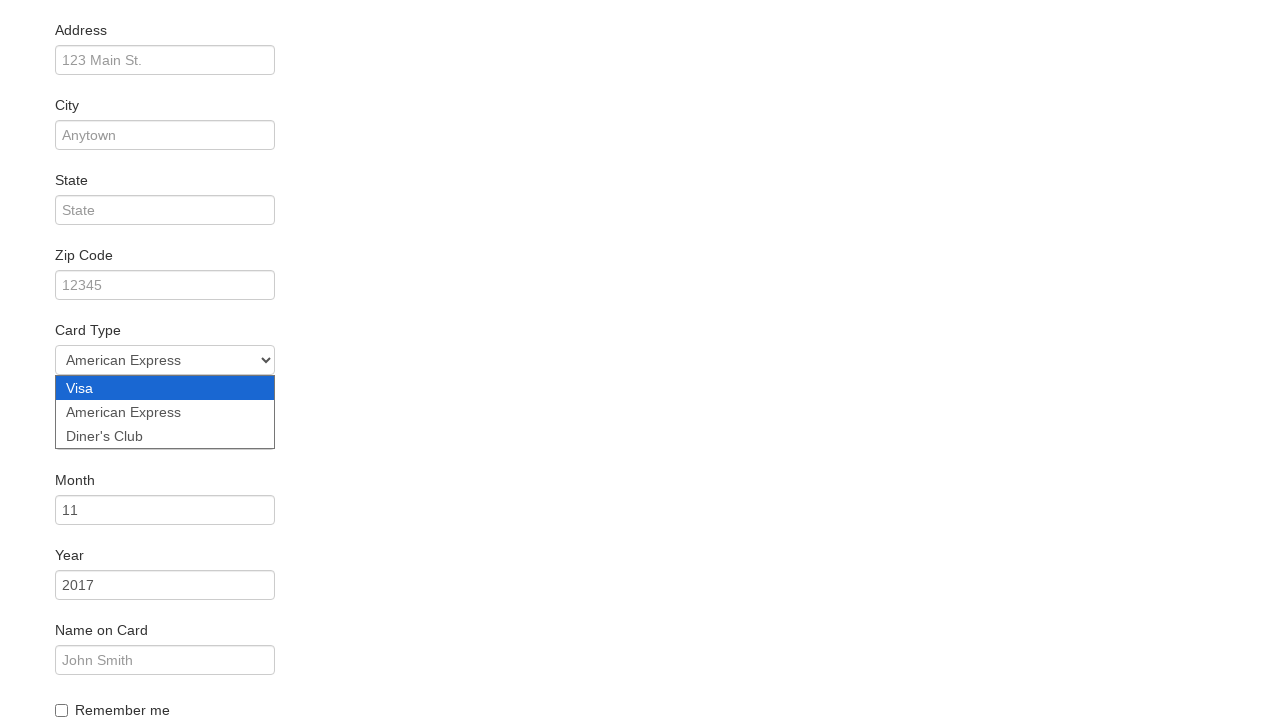

Clicked Remember Me checkbox at (62, 710) on #rememberMe
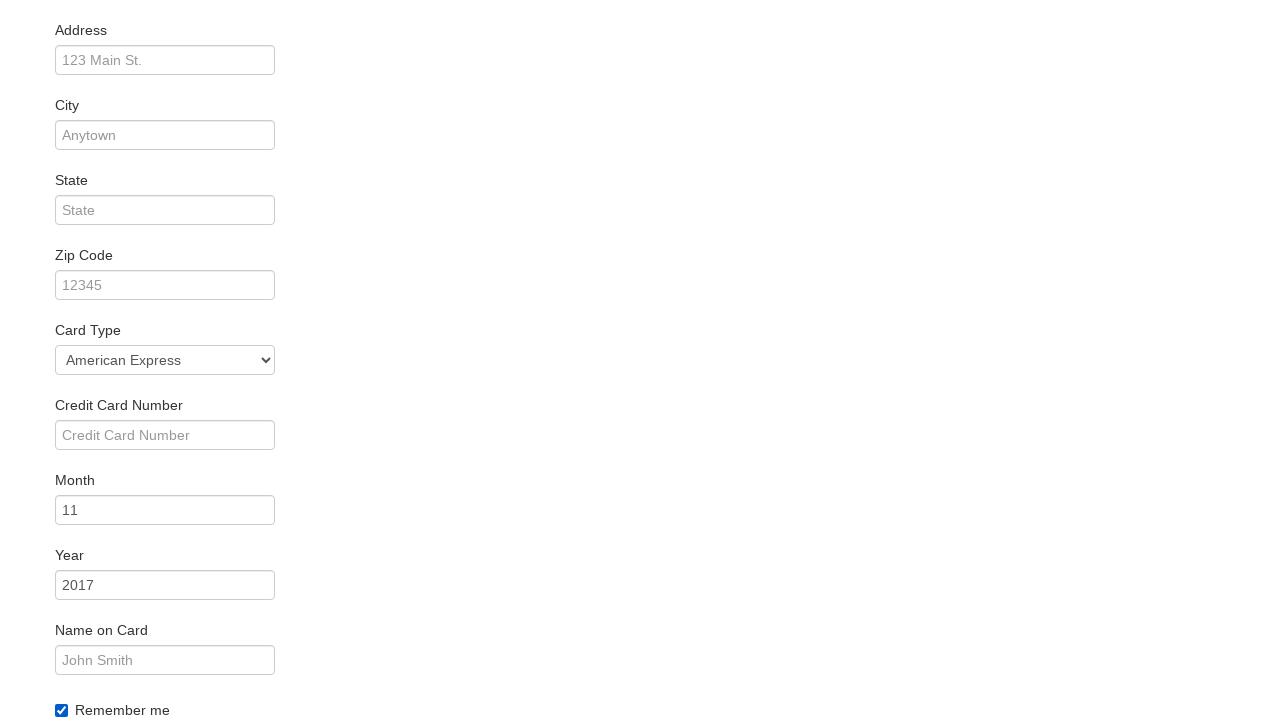

Clicked on cardholder name field at (165, 360) on #inputName
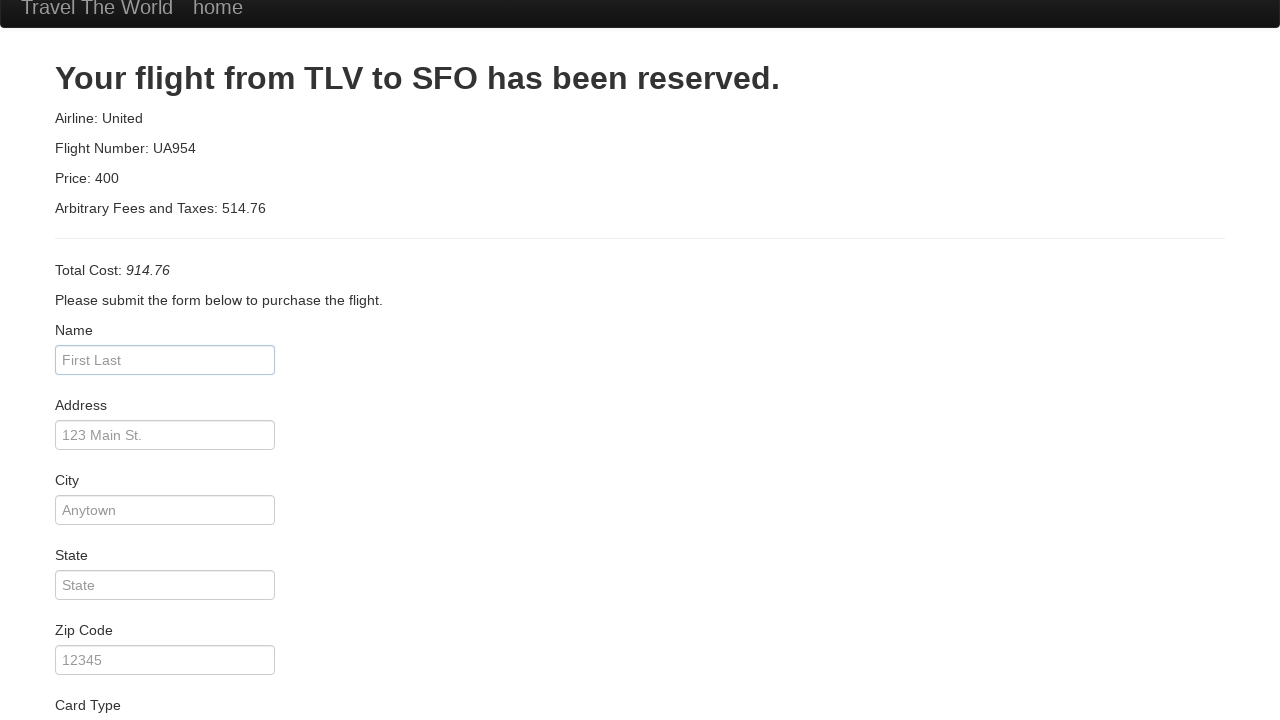

Filled cardholder name with 'Juca Pato' on #inputName
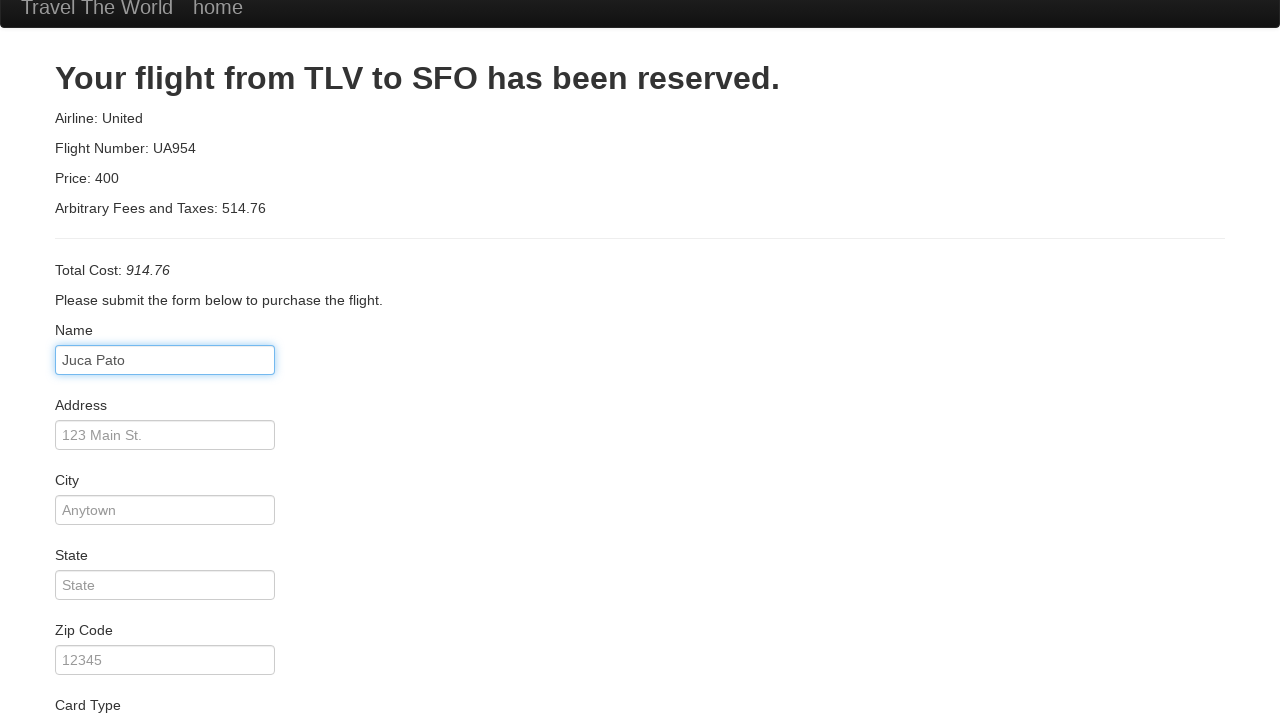

Clicked Purchase button to complete booking at (118, 685) on .btn-primary
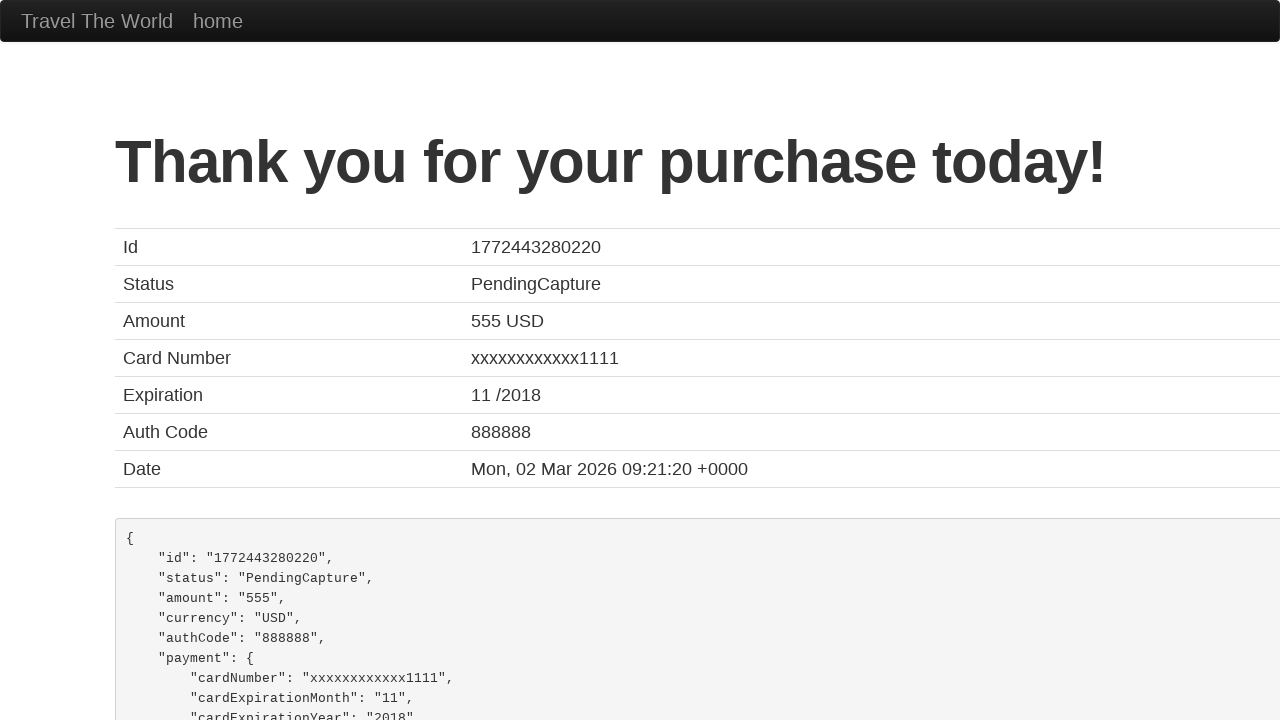

Booking confirmation page loaded
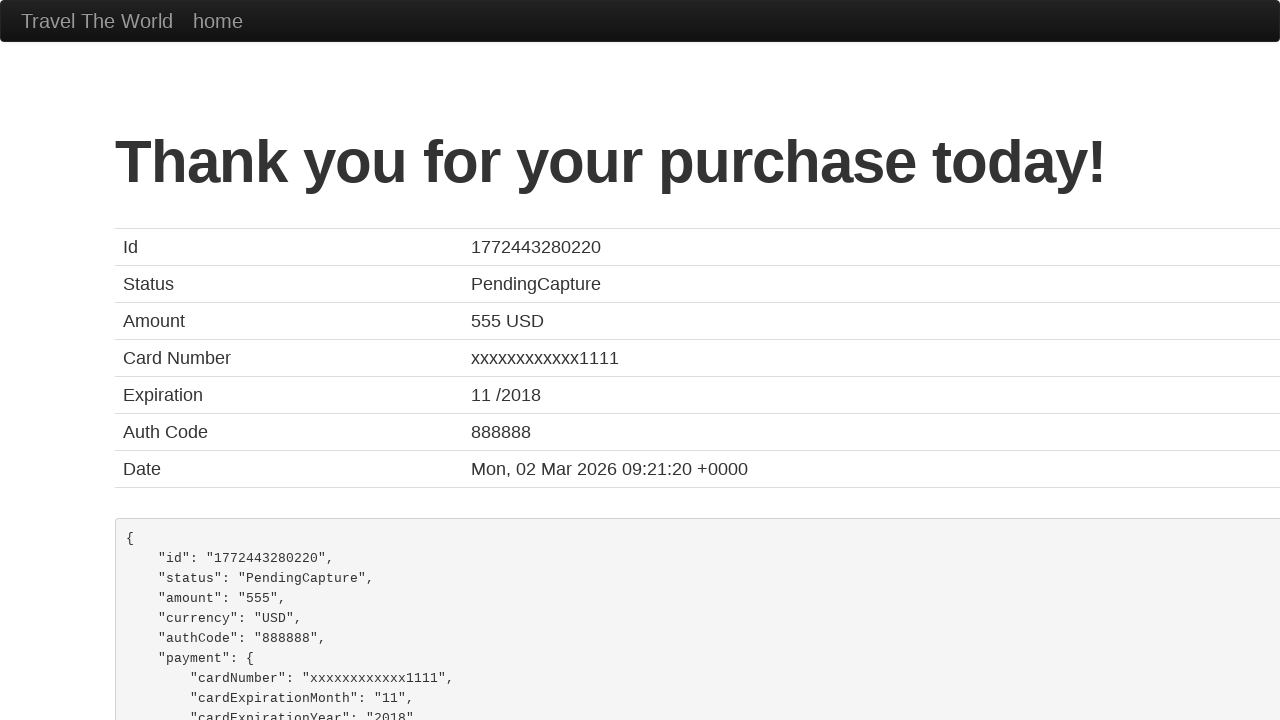

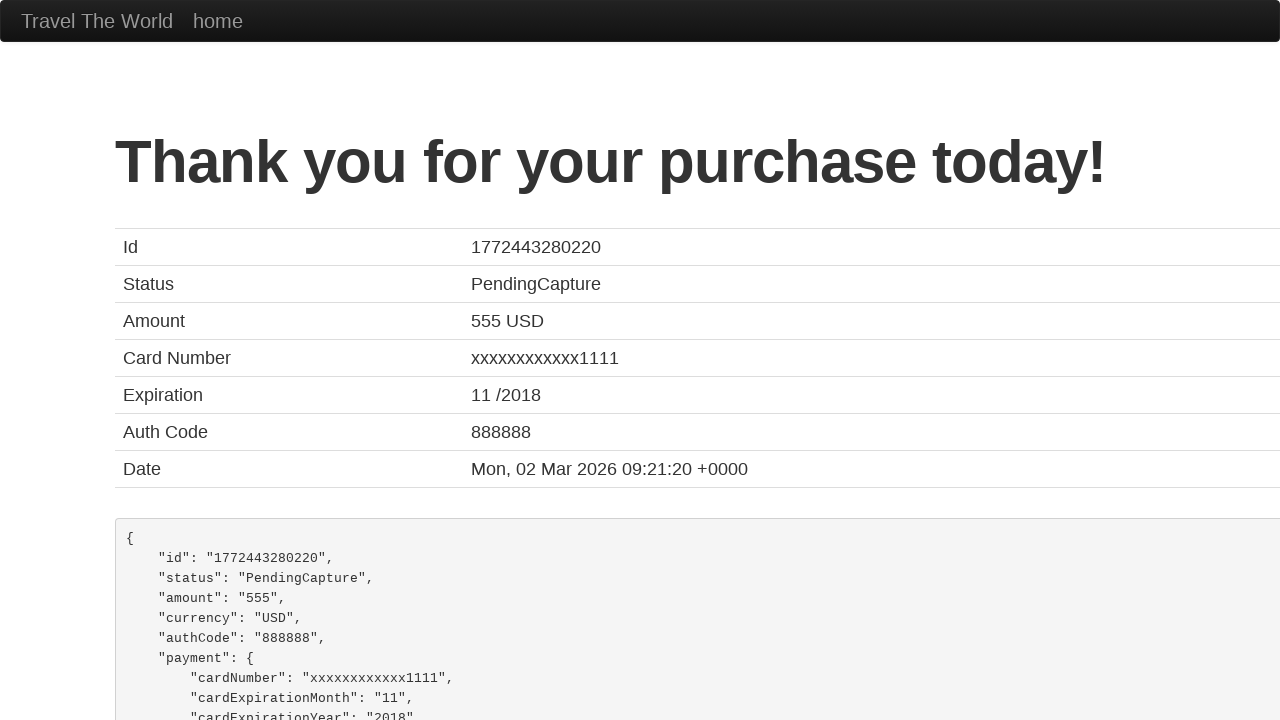